Tests right-click context menu functionality, verifies alert text, dismisses the alert, then clicks a link that opens a new tab and verifies the heading on the new page.

Starting URL: https://the-internet.herokuapp.com/context_menu

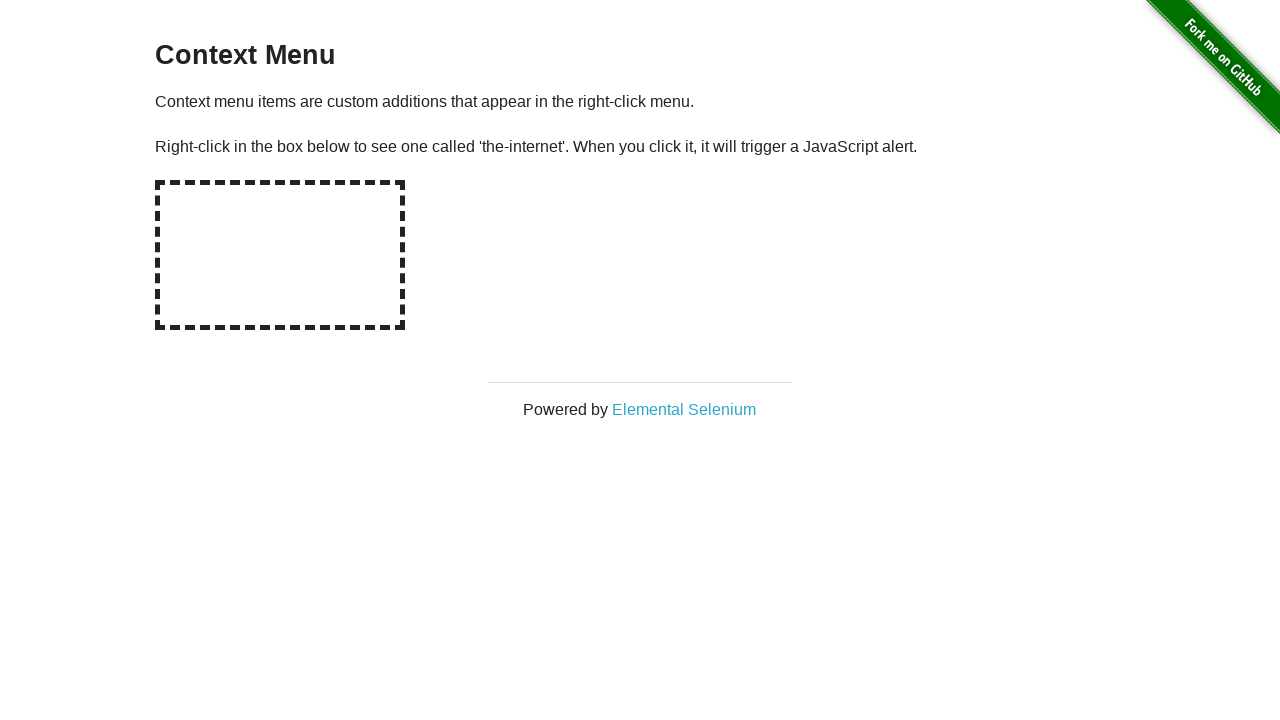

Right-clicked on hot spot to trigger context menu at (280, 255) on #hot-spot
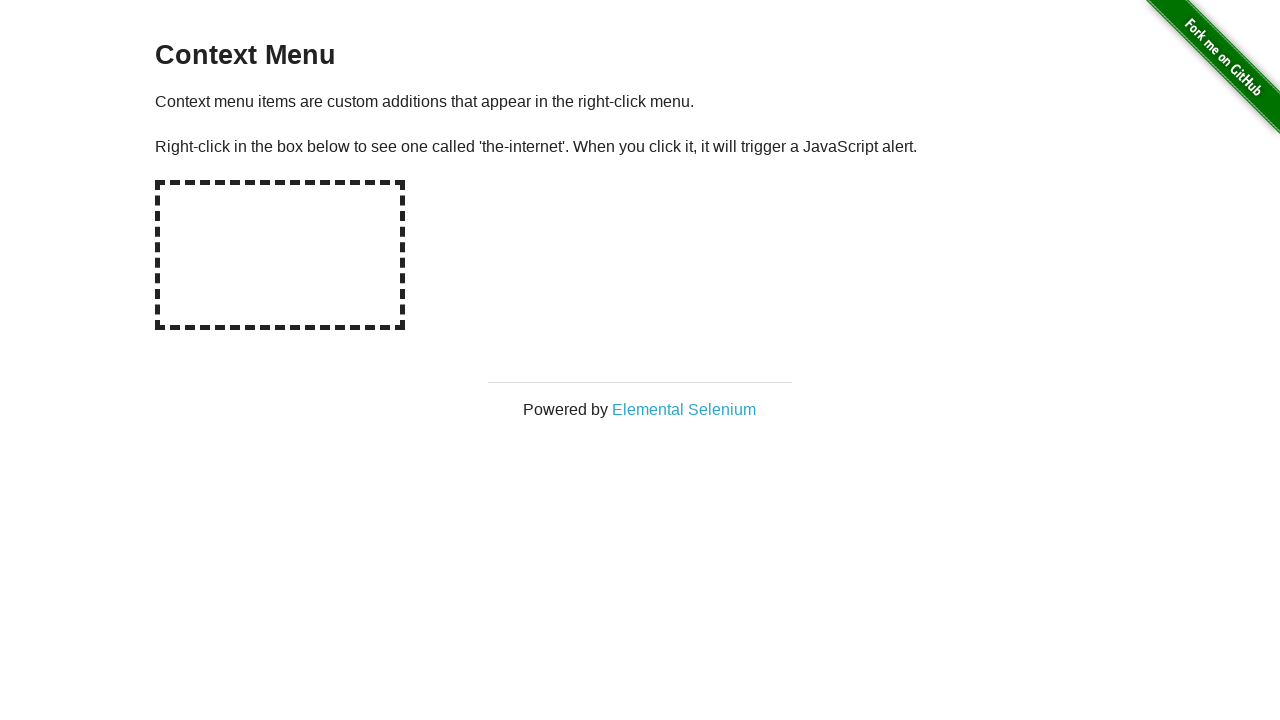

Right-clicked again to trigger dialog at (280, 255) on #hot-spot
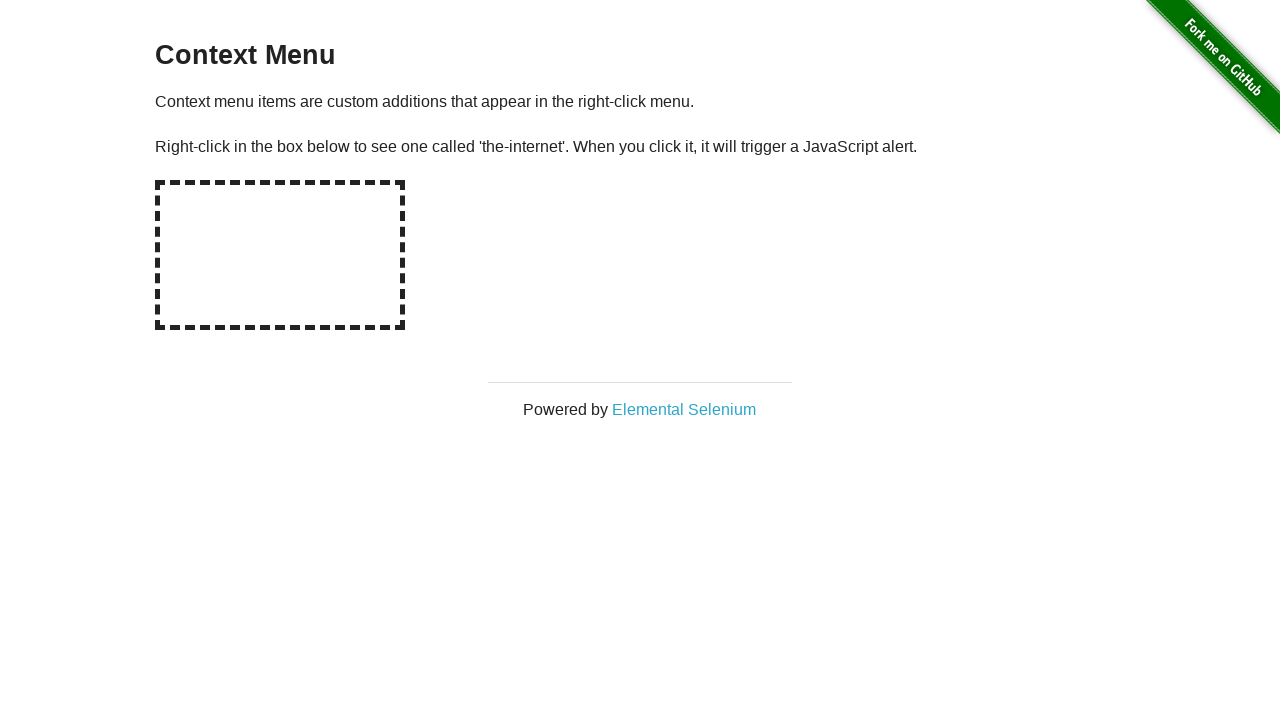

Waited 500ms for dialog to be handled
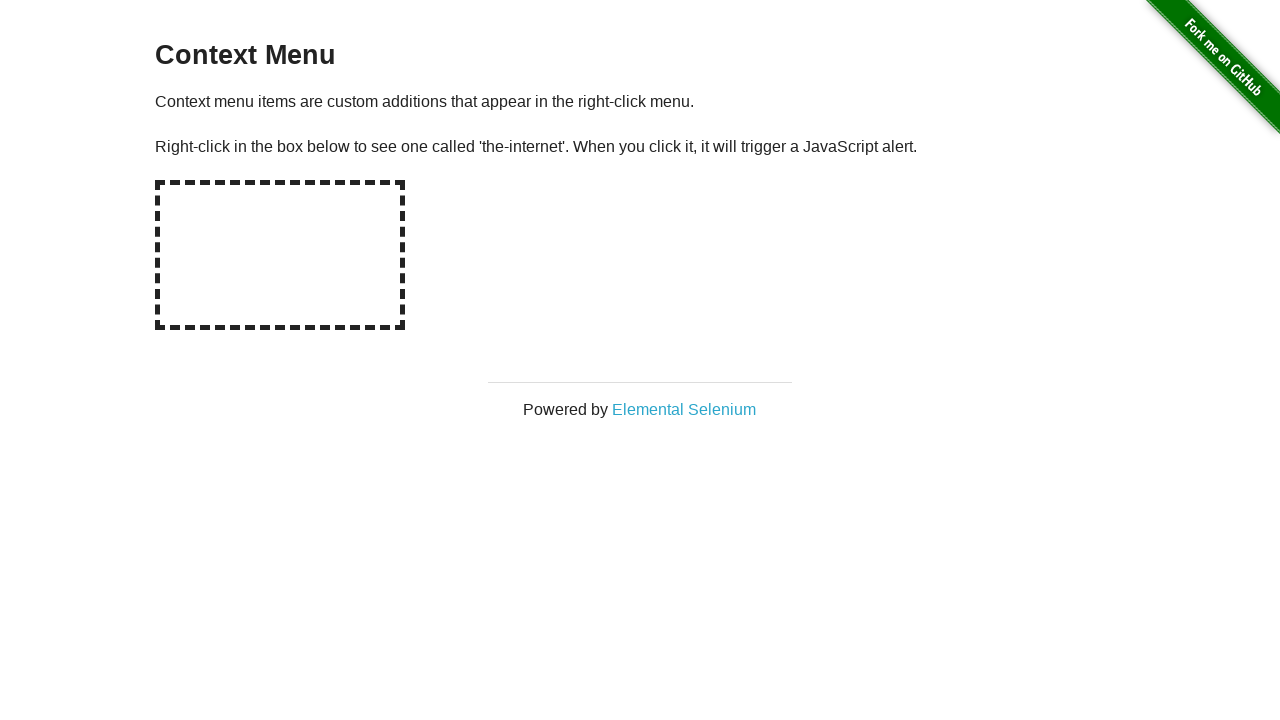

Verified alert text: 'You selected a context menu'
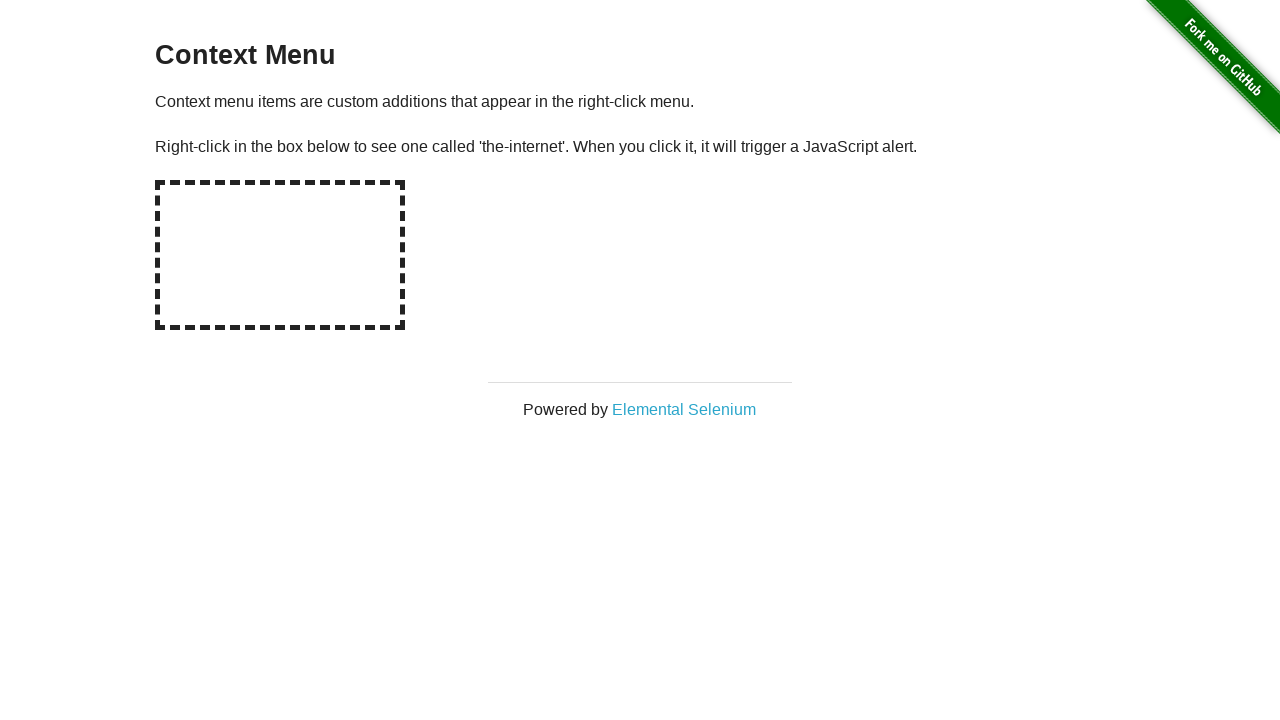

Clicked 'Elemental Selenium' link to open new tab at (684, 409) on text=Elemental Selenium
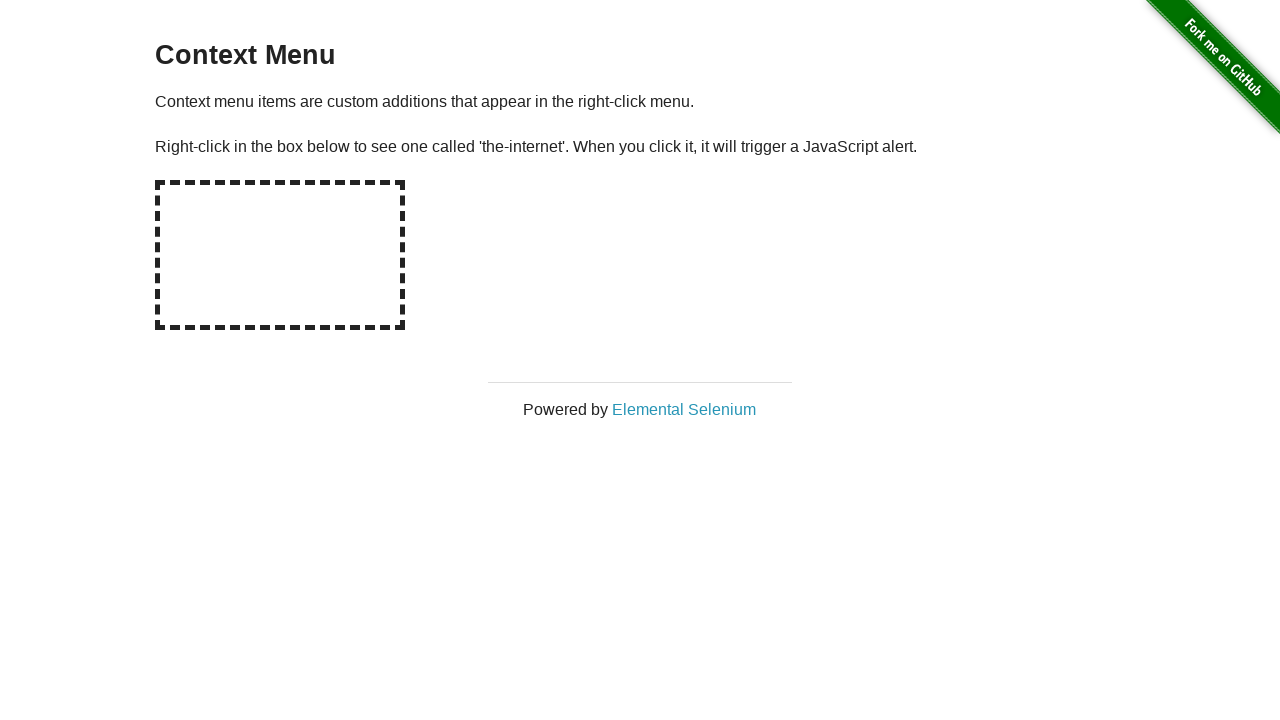

New page loaded and ready
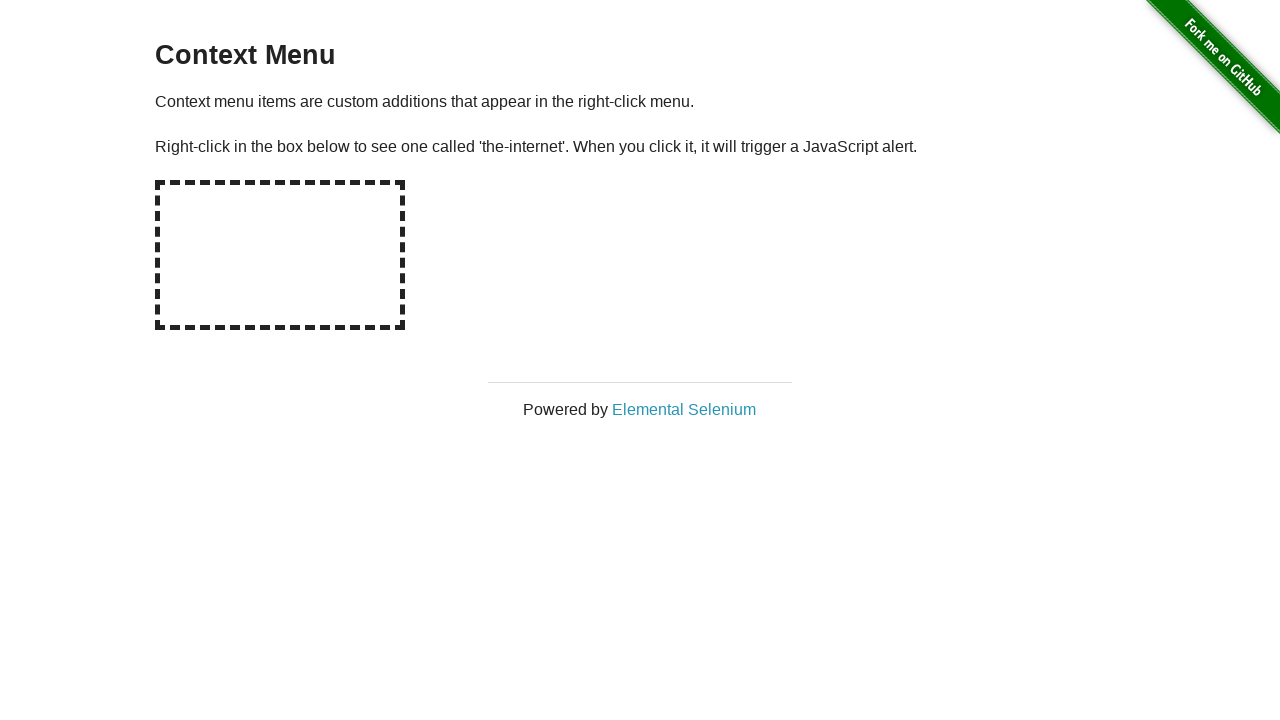

Verified h1 heading on new page: 'Elemental Selenium'
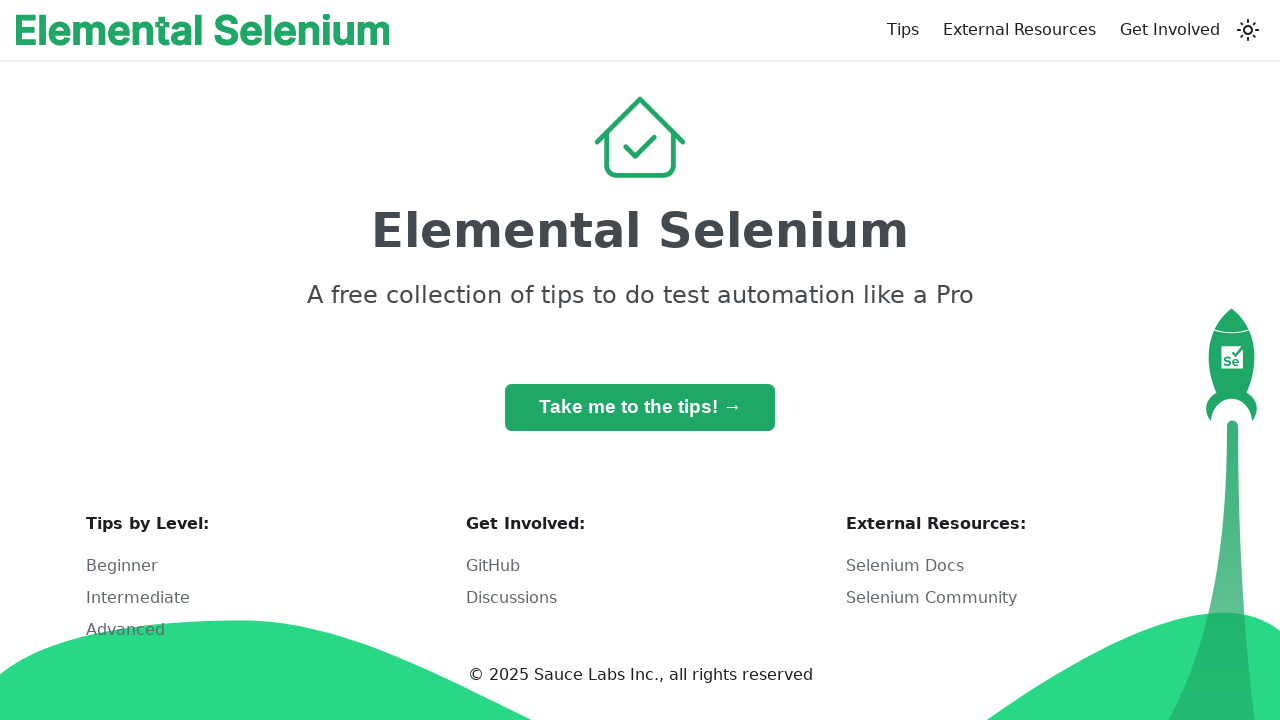

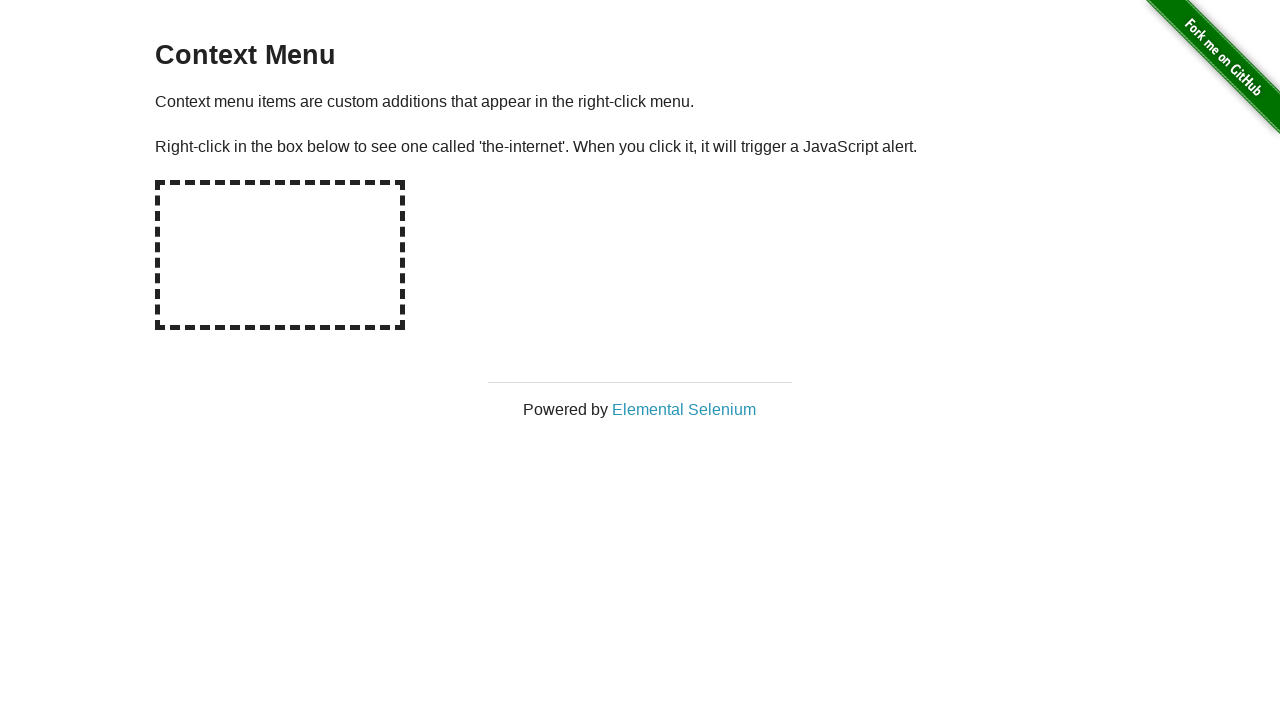